Validates that all entries in the second column of the Bears table contain "Black"

Starting URL: http://seleniumtableassignment.s3-website-us-west-2.amazonaws.com

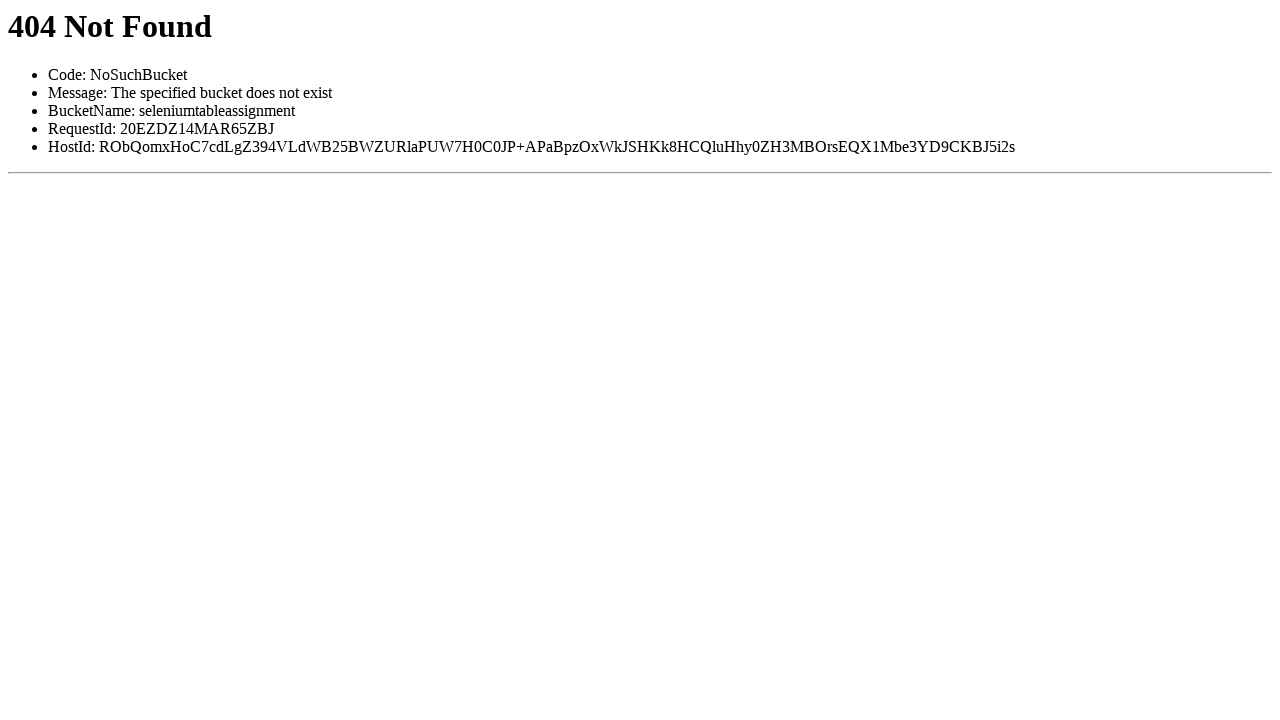

Navigated to Bears table assignment page
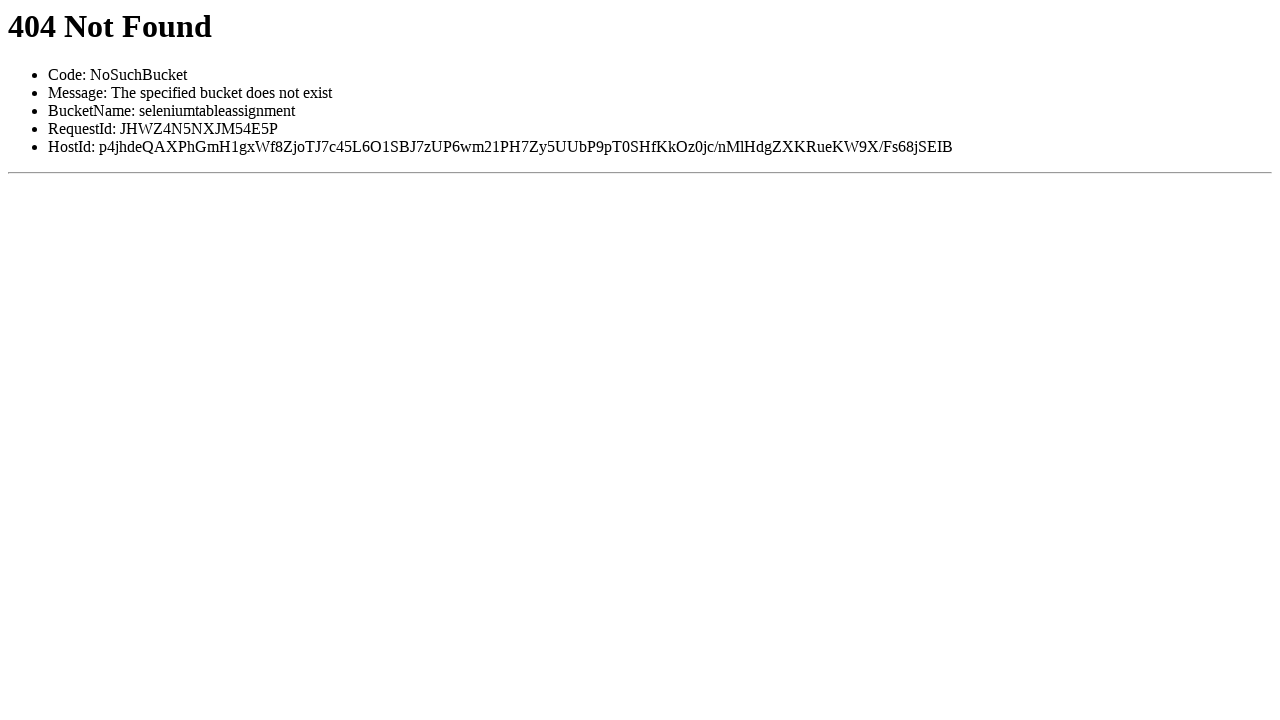

Located all cells in second column of Bears table
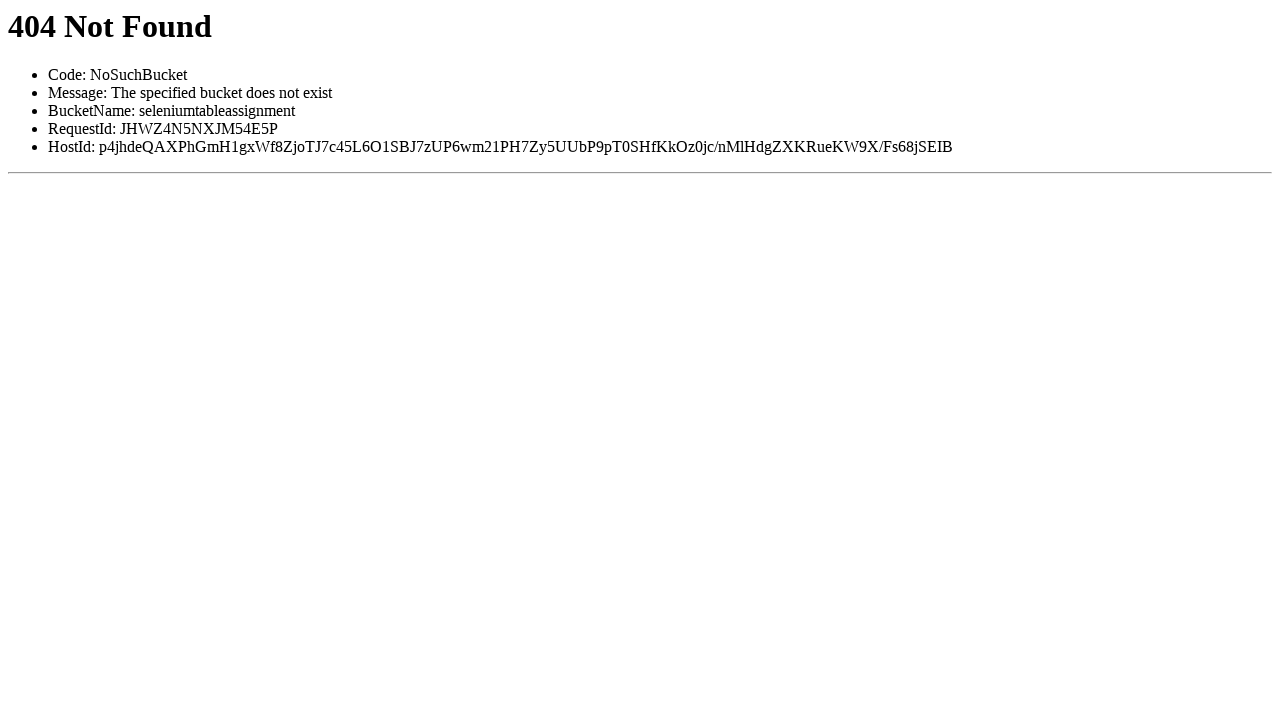

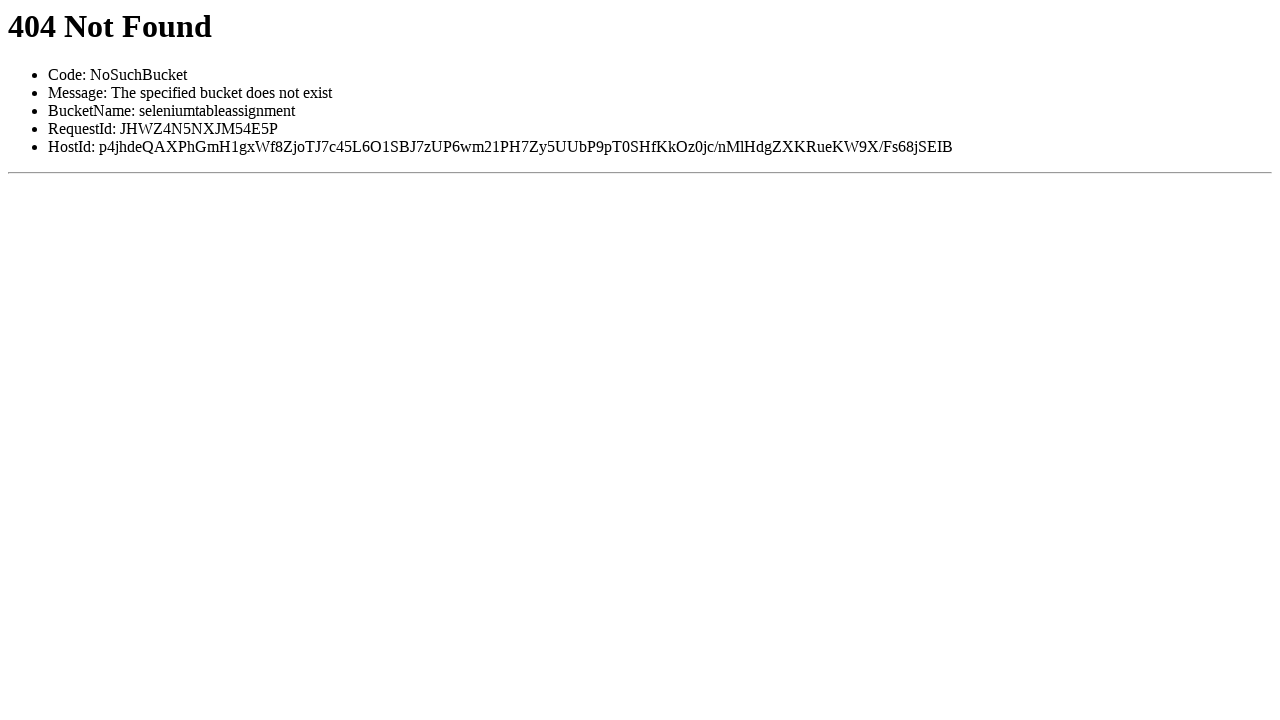